Tests iframe navigation by clicking an accordion to expand it, navigating to a nested frames page, switching to an iframe, and clicking links within the iframe.

Starting URL: https://www.tutorialspoint.com/selenium/practice/droppable.php

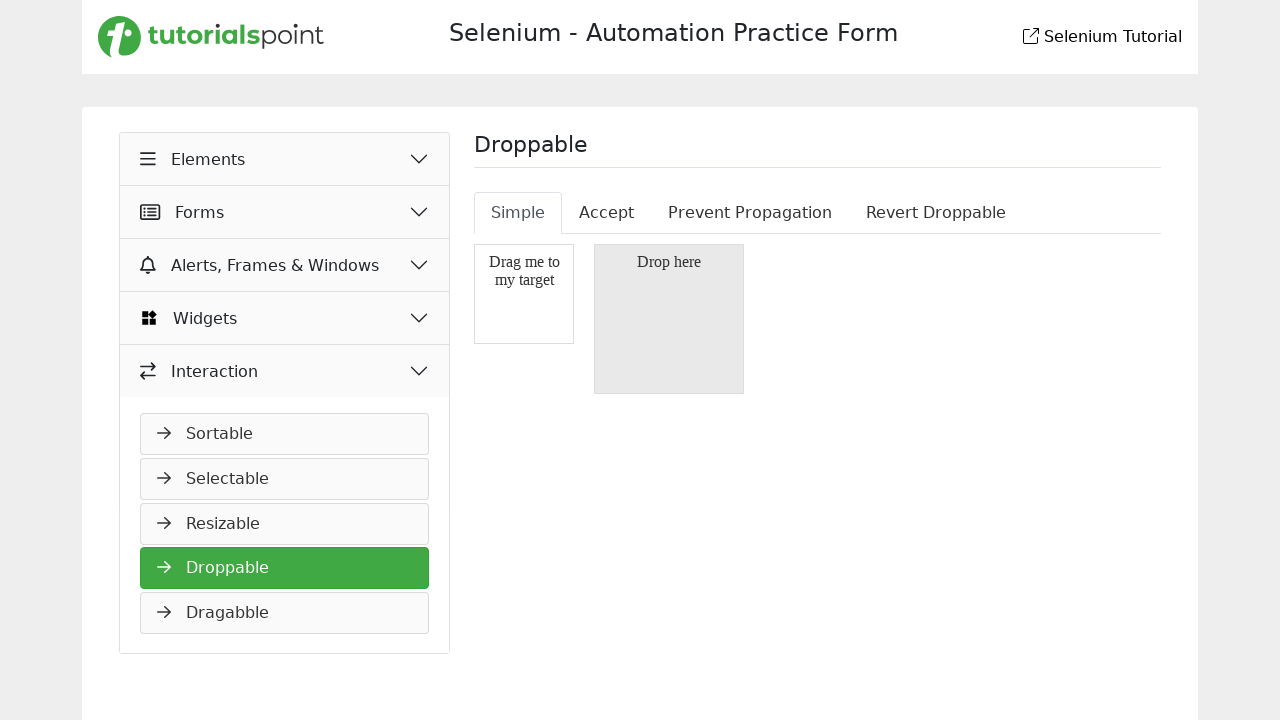

Clicked the third collapsed accordion button to expand it at (285, 265) on (//button[@class='accordion-button collapsed'])[3]
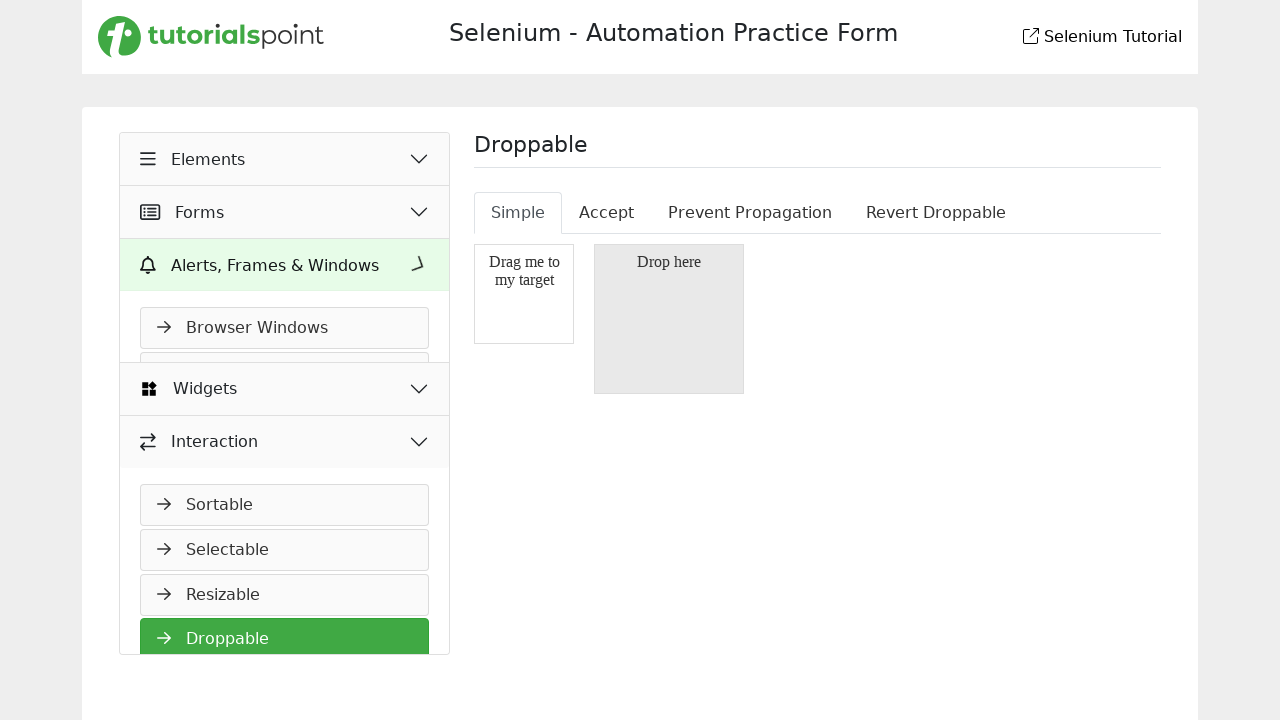

Waited for accordion content to become visible
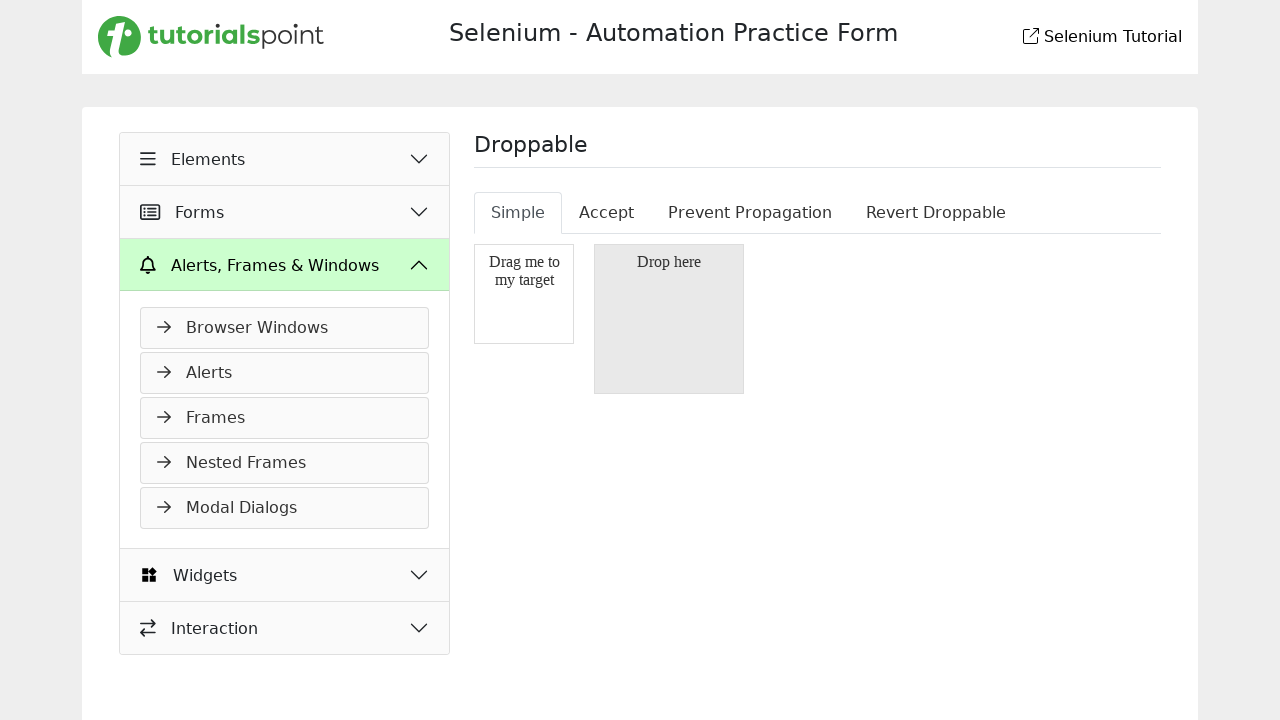

Clicked on the nested frames link in the expanded accordion at (285, 418) on #collapseThree >> ul >> li:nth-child(3) >> a
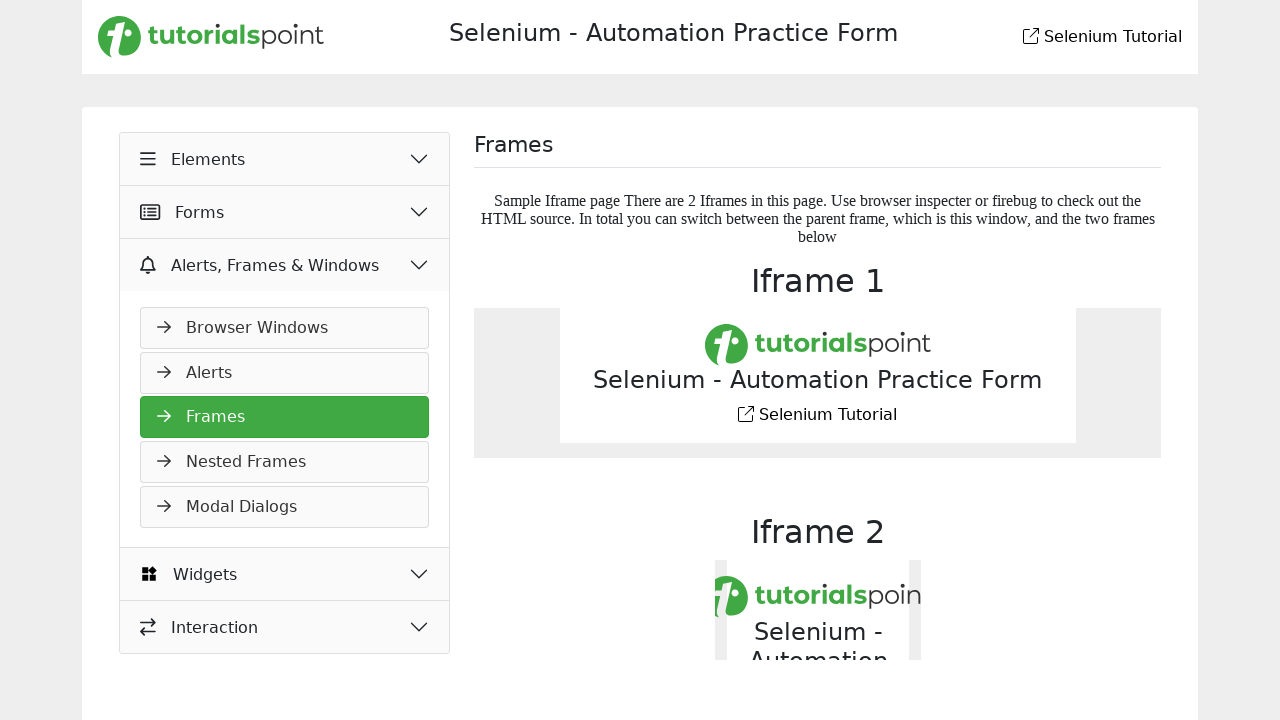

Nested frames page loaded with iframe element present
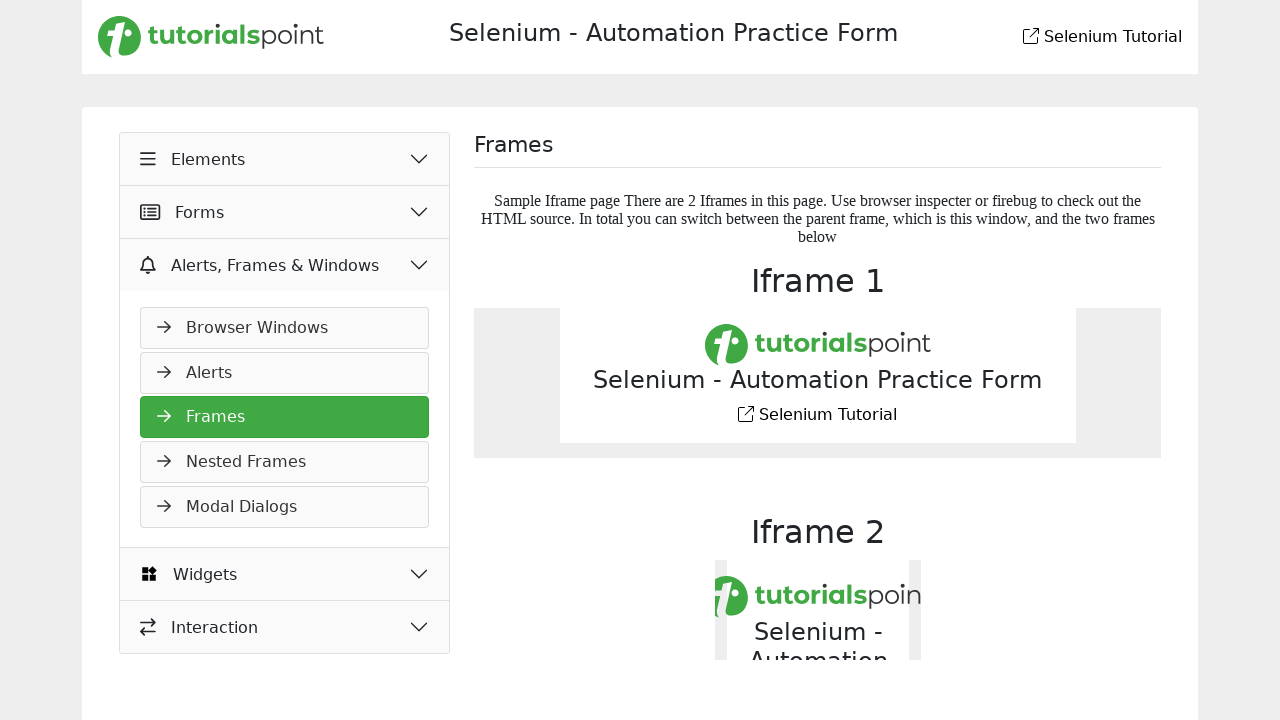

Located the iframe element on the nested frames page
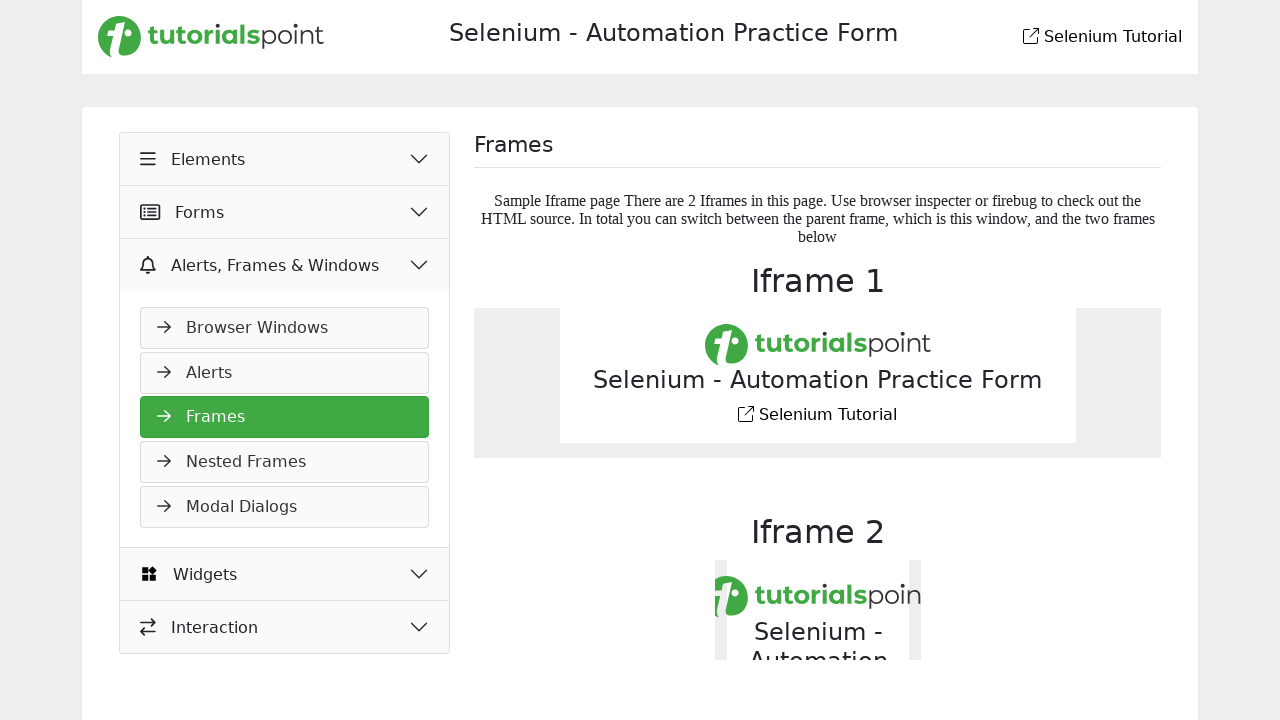

Clicked the TutorialsPoint link inside the iframe at (818, 345) on iframe[src='new-tab-sample.php'] >> nth=0 >> internal:control=enter-frame >> a[h
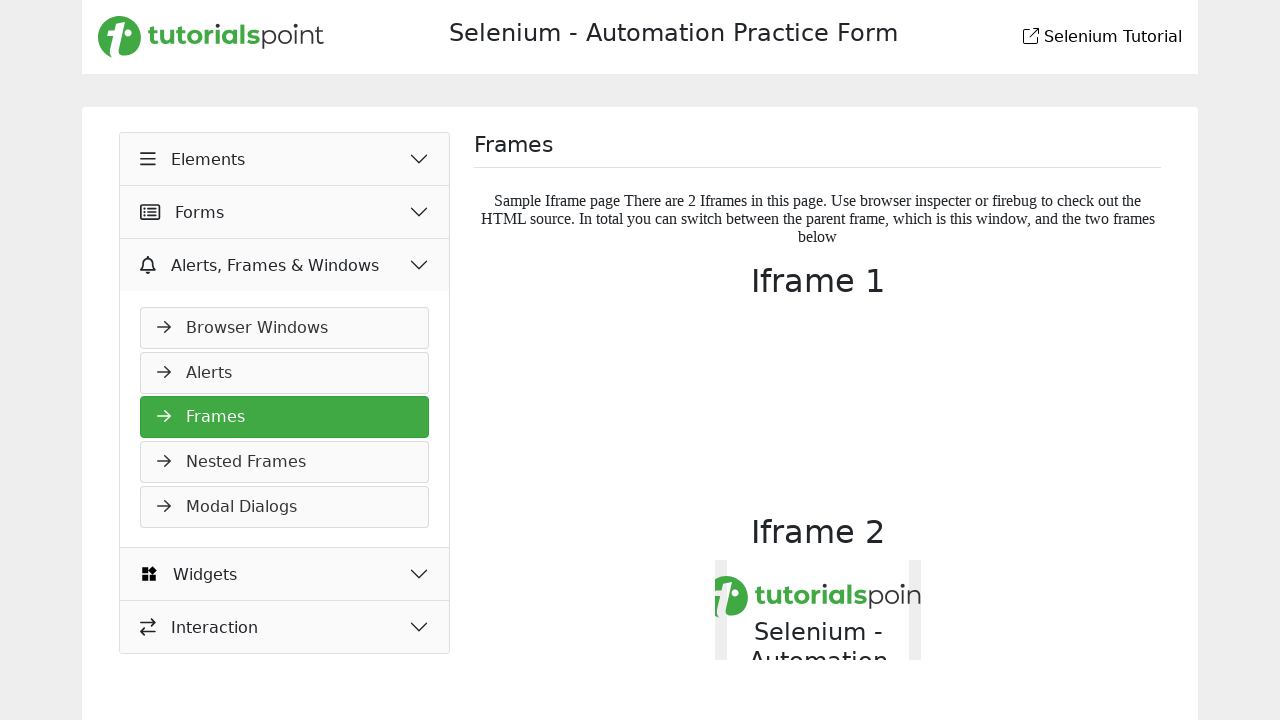

Clicked the logo/home link in the header at (211, 37) on header >> a >> svg
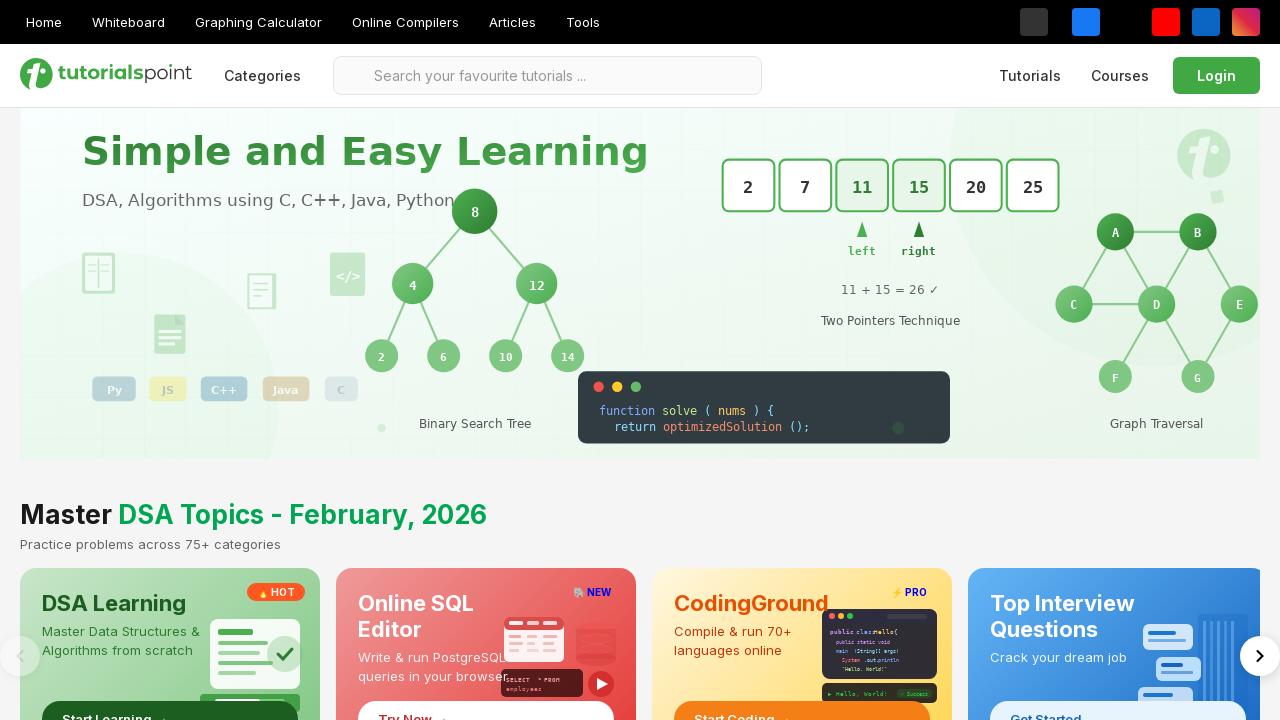

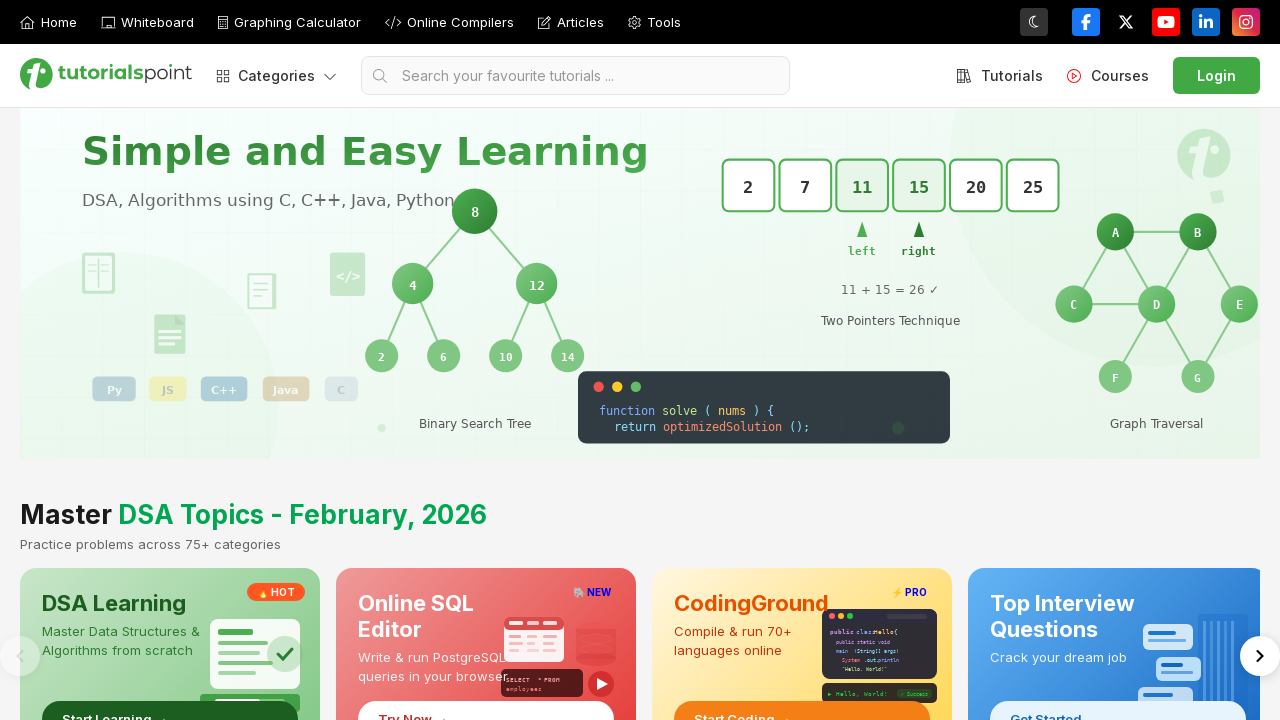